Tests JavaScript prompt alert by clicking the prompt button, entering text, accepting the alert, and verifying the result

Starting URL: https://the-internet.herokuapp.com/javascript_alerts

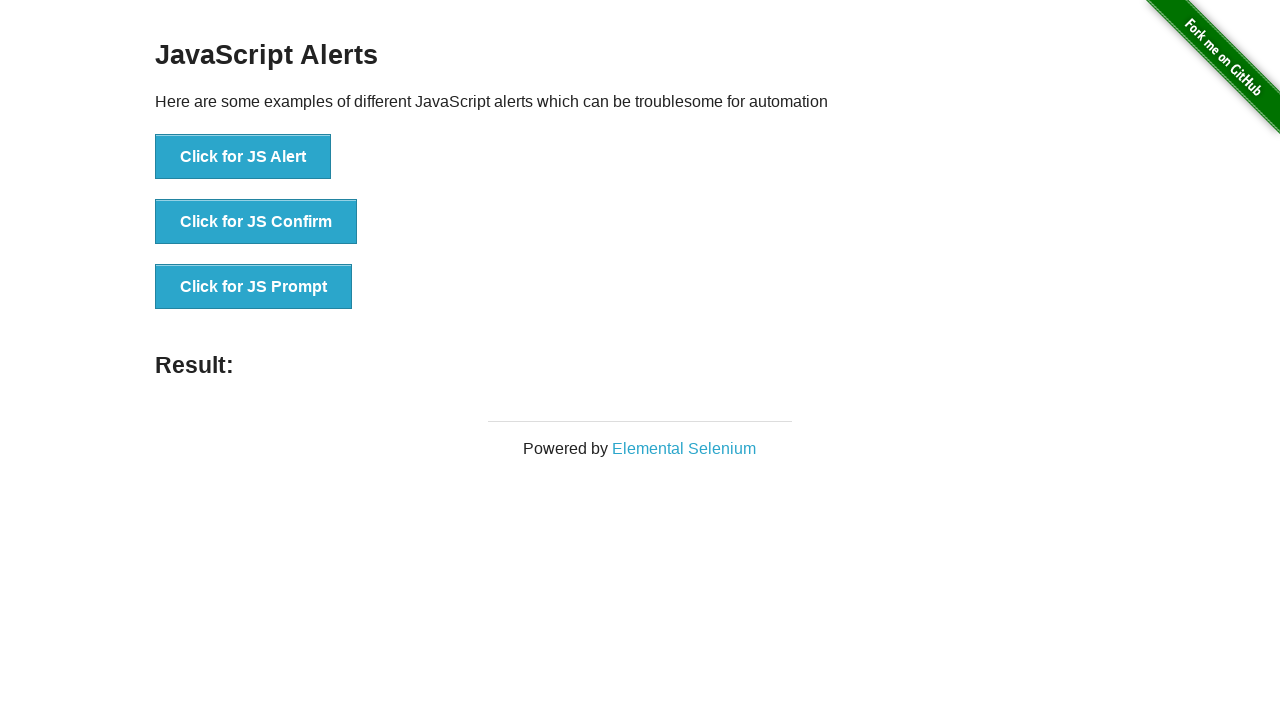

Set up dialog handler to accept prompt with text 'Write something here .. '
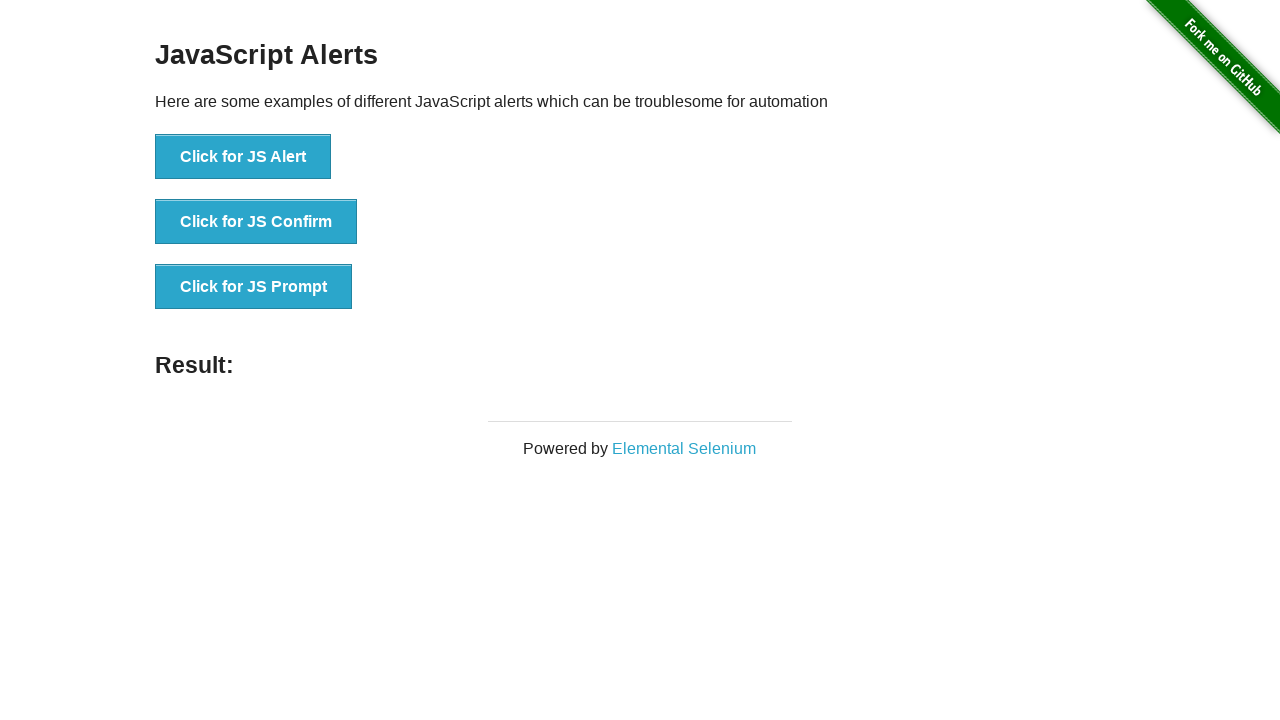

Clicked the JS Prompt button at (254, 287) on button[onclick='jsPrompt()']
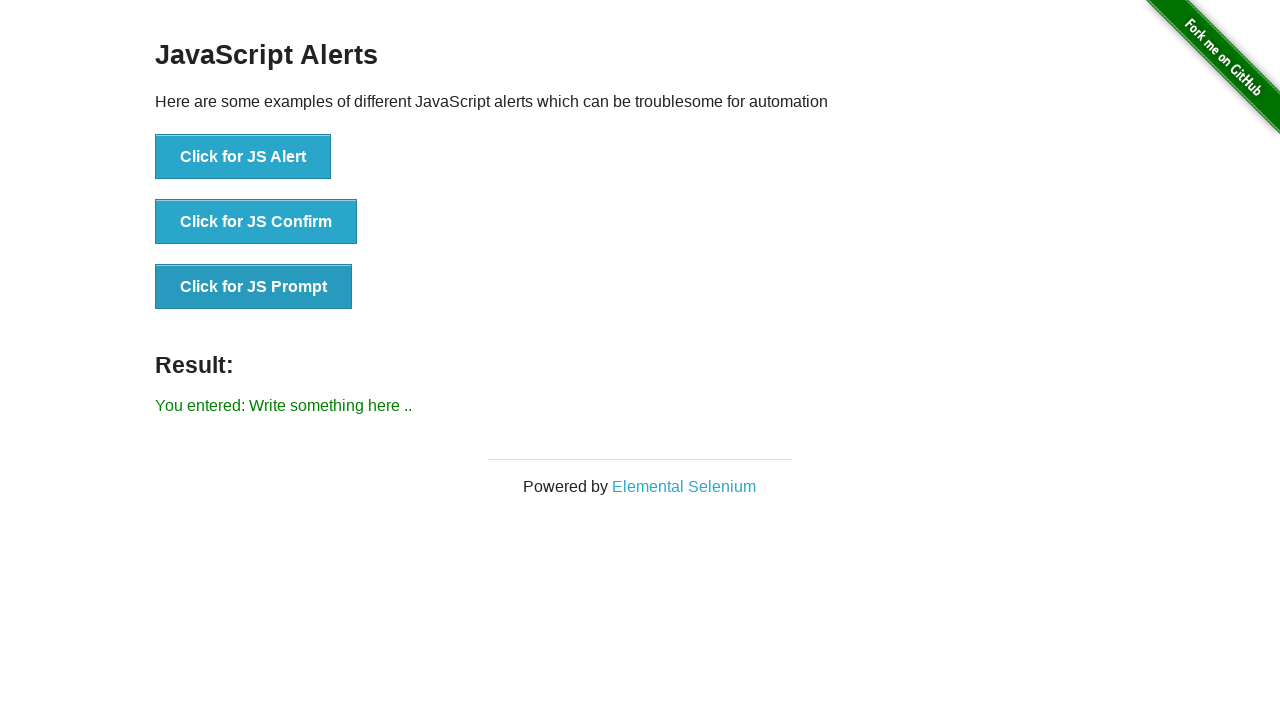

Verified result text 'You entered: Write something here ..'
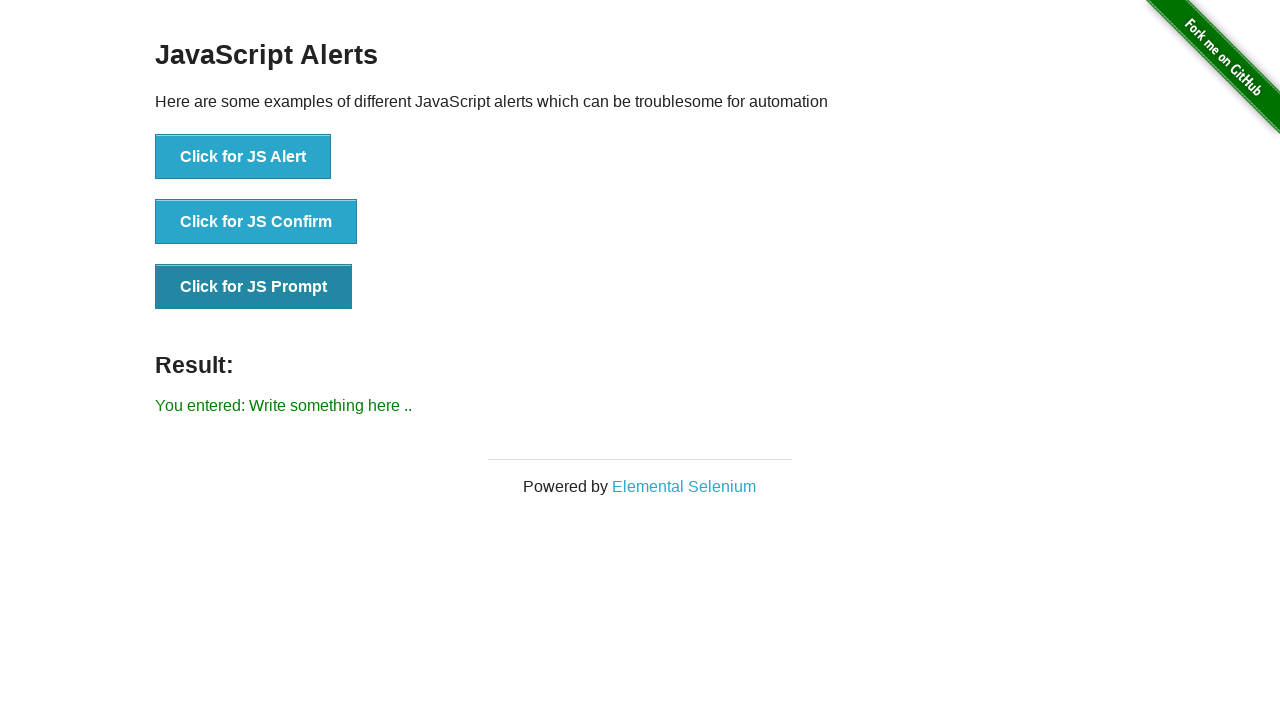

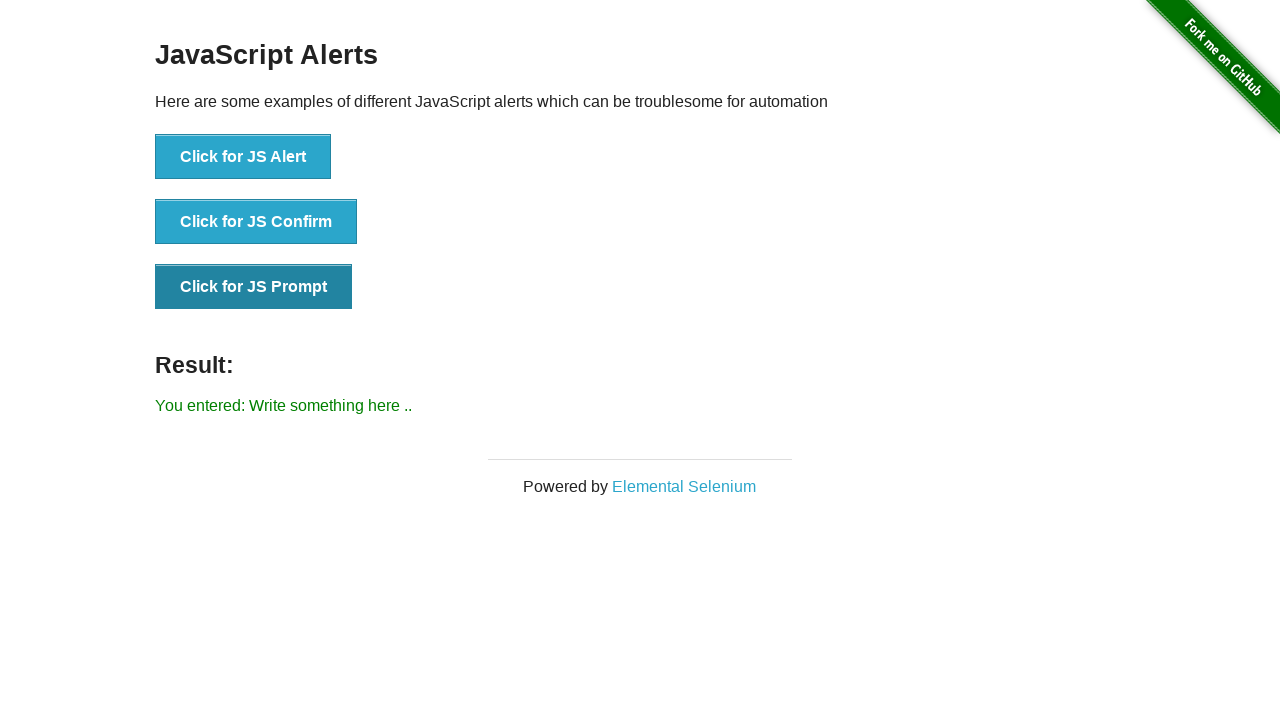